Tests calendar date picker functionality by opening the datepicker and selecting the 25th day of the current month

Starting URL: http://seleniumpractise.blogspot.com/2016/08/how-to-handle-calendar-in-selenium.html

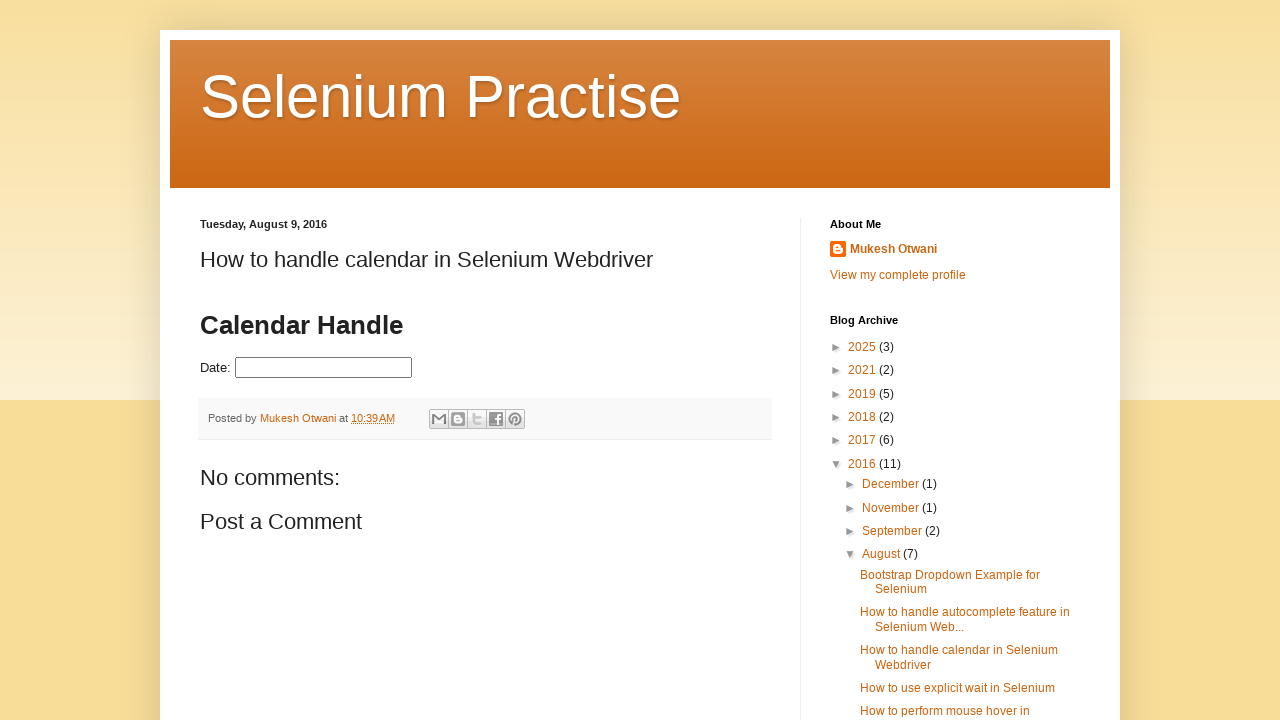

Clicked datepicker input to open calendar at (324, 368) on #datepicker
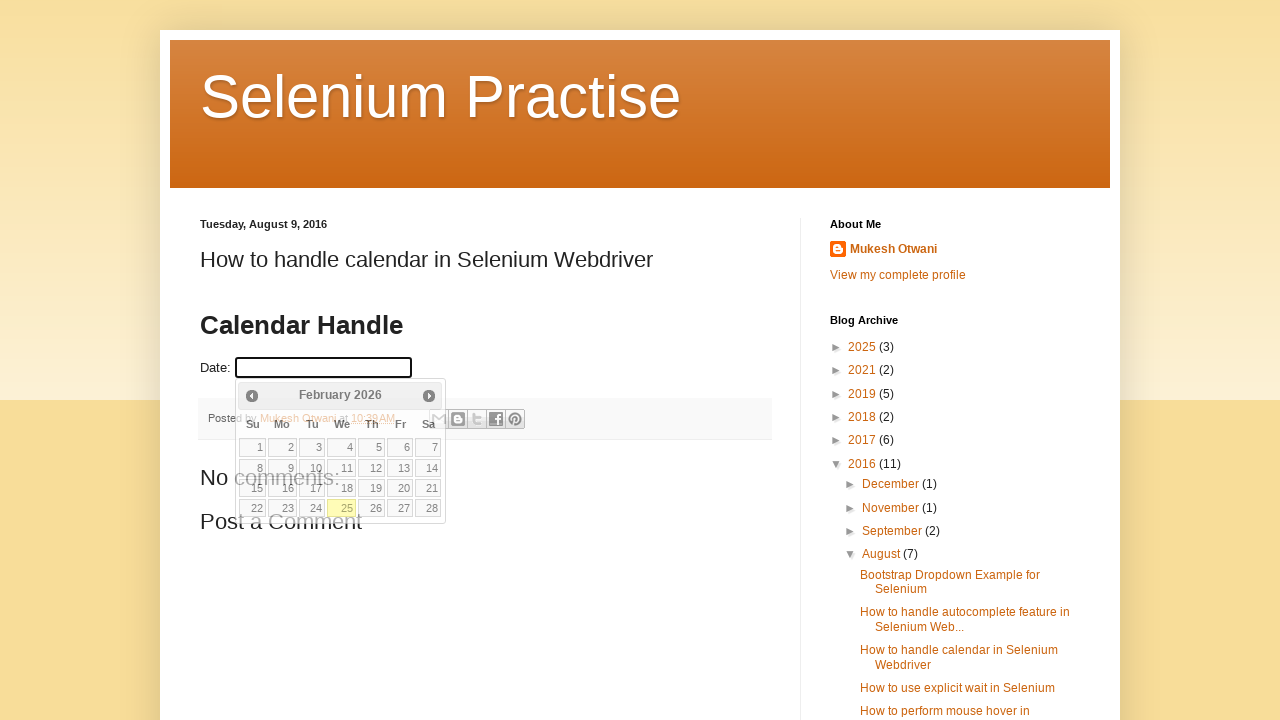

Calendar loaded and is now visible
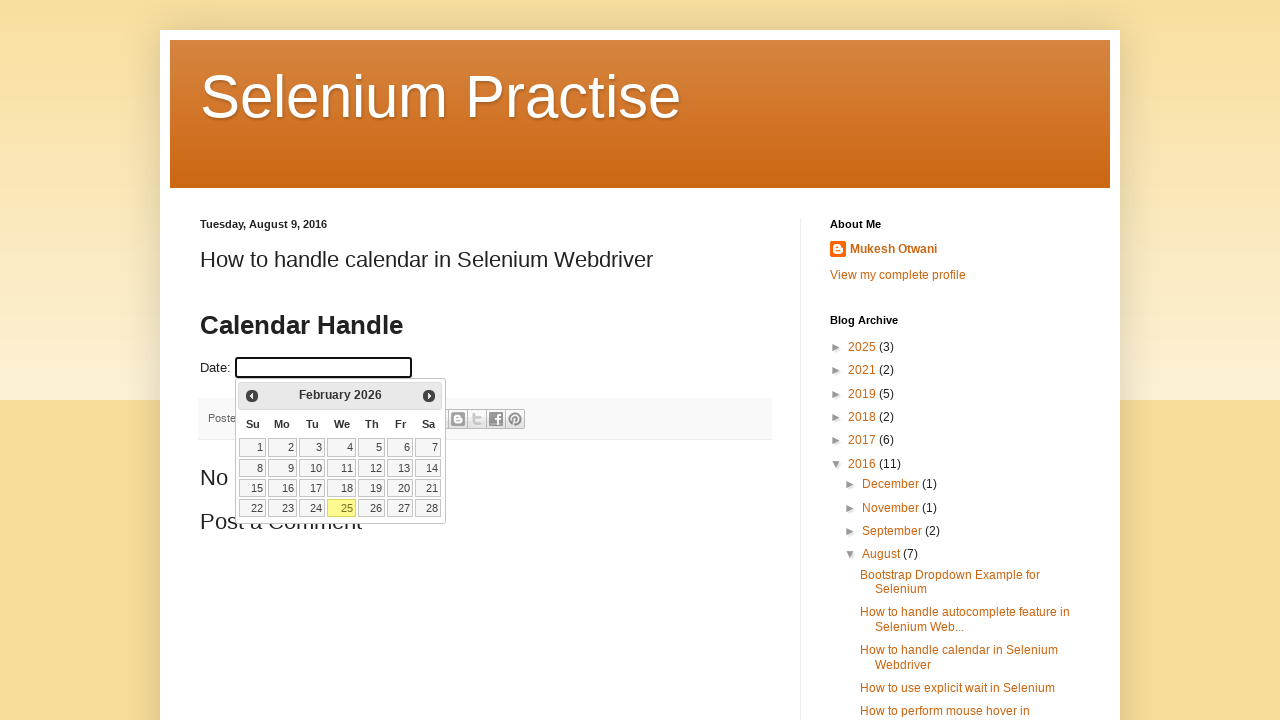

Retrieved all date links from calendar
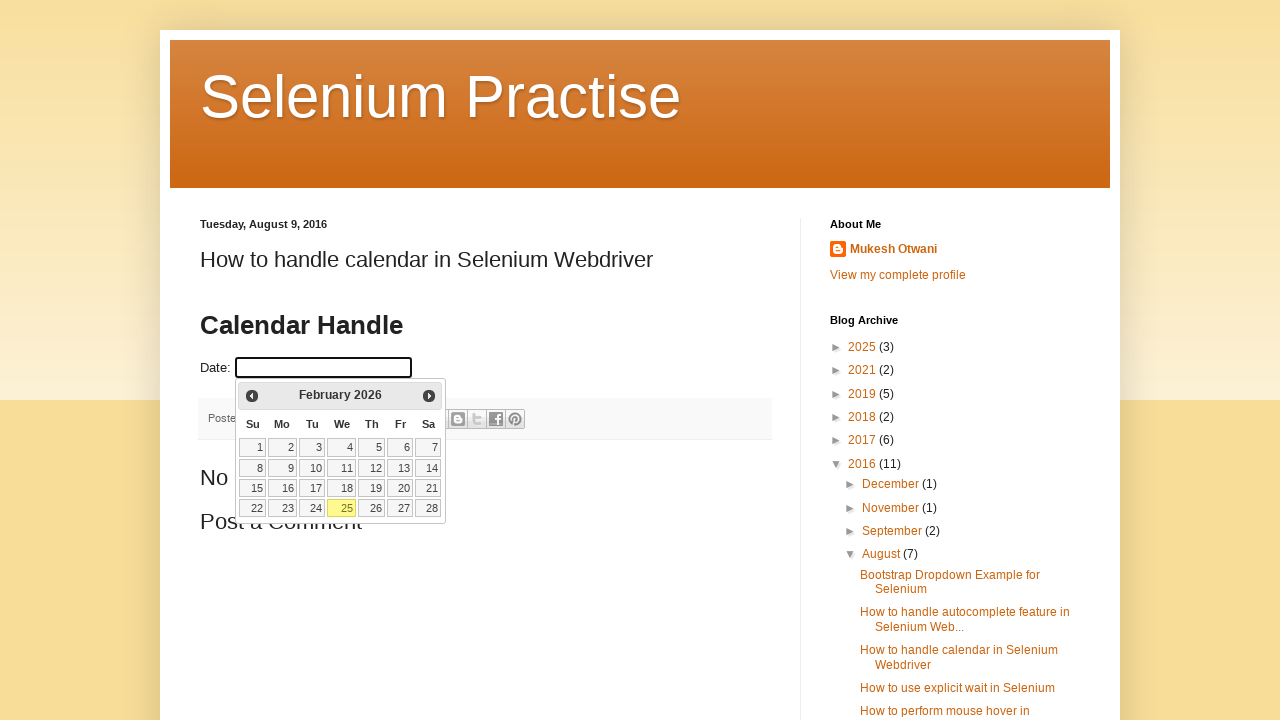

Clicked on the 25th day of the current month
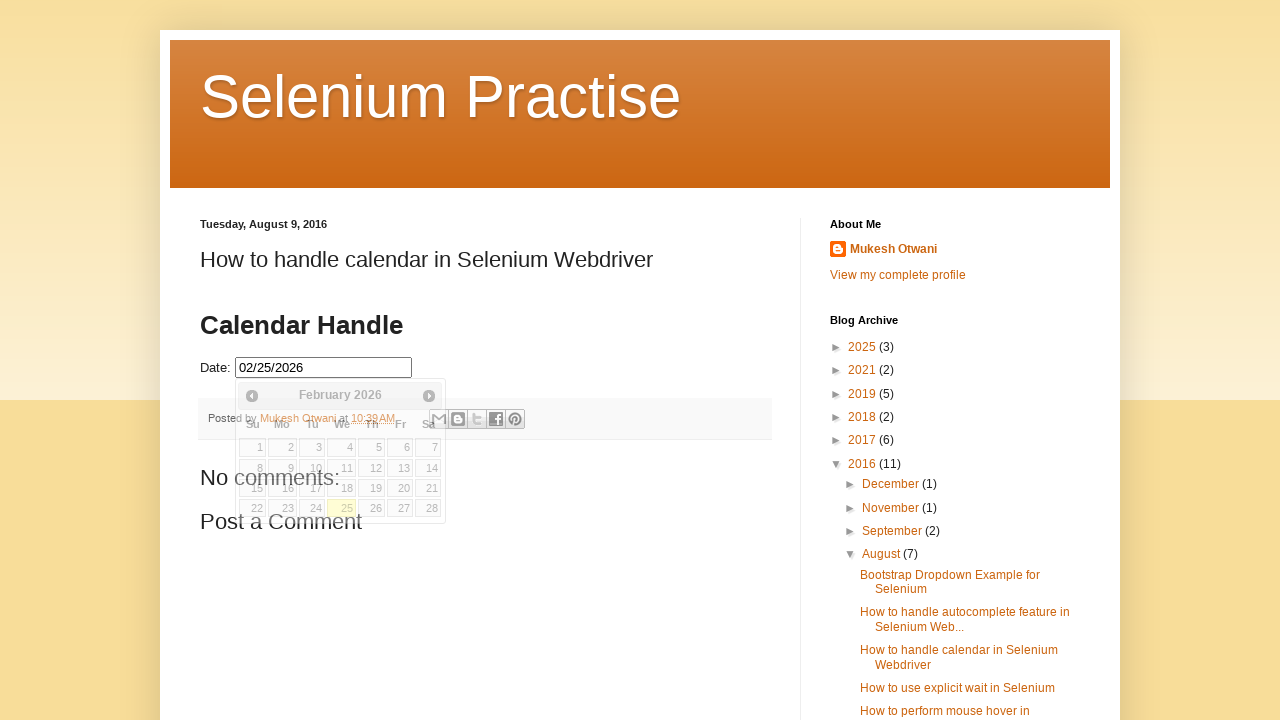

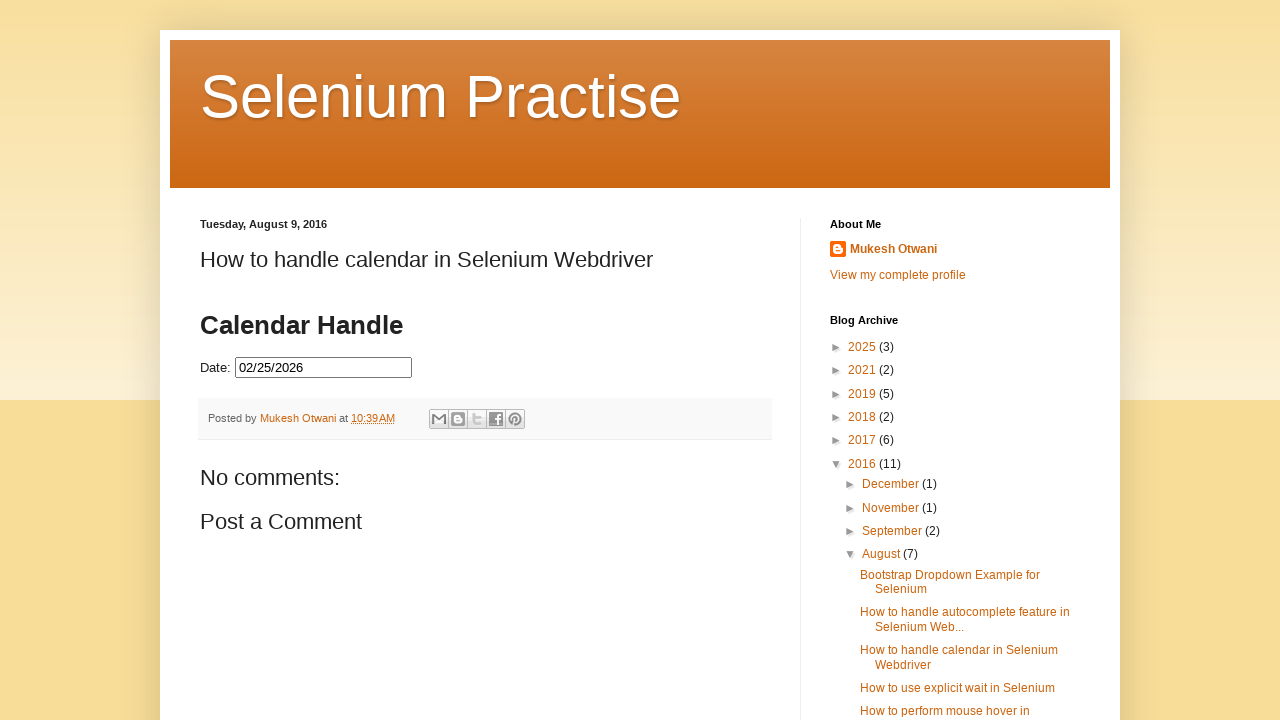